Tests a math challenge form by reading a value, calculating log formula, entering answer, checking checkbox and radio button, then submitting

Starting URL: https://suninjuly.github.io/math.html

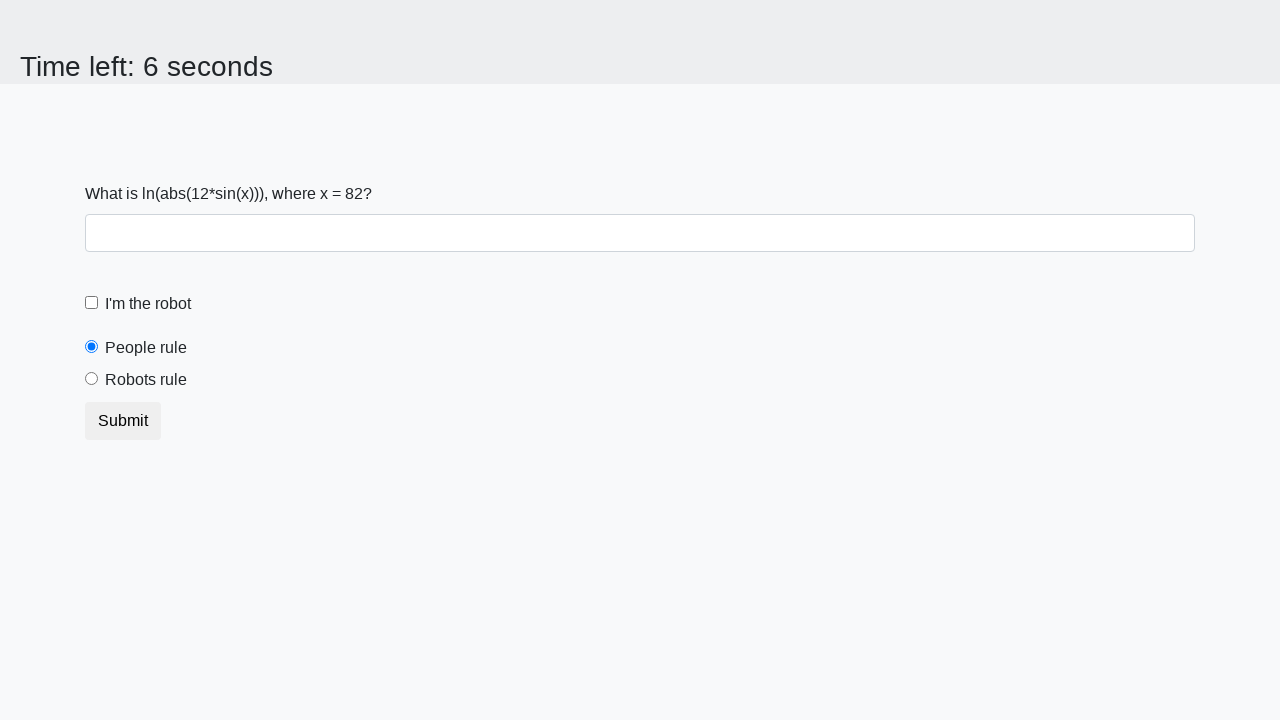

Retrieved x value from input field
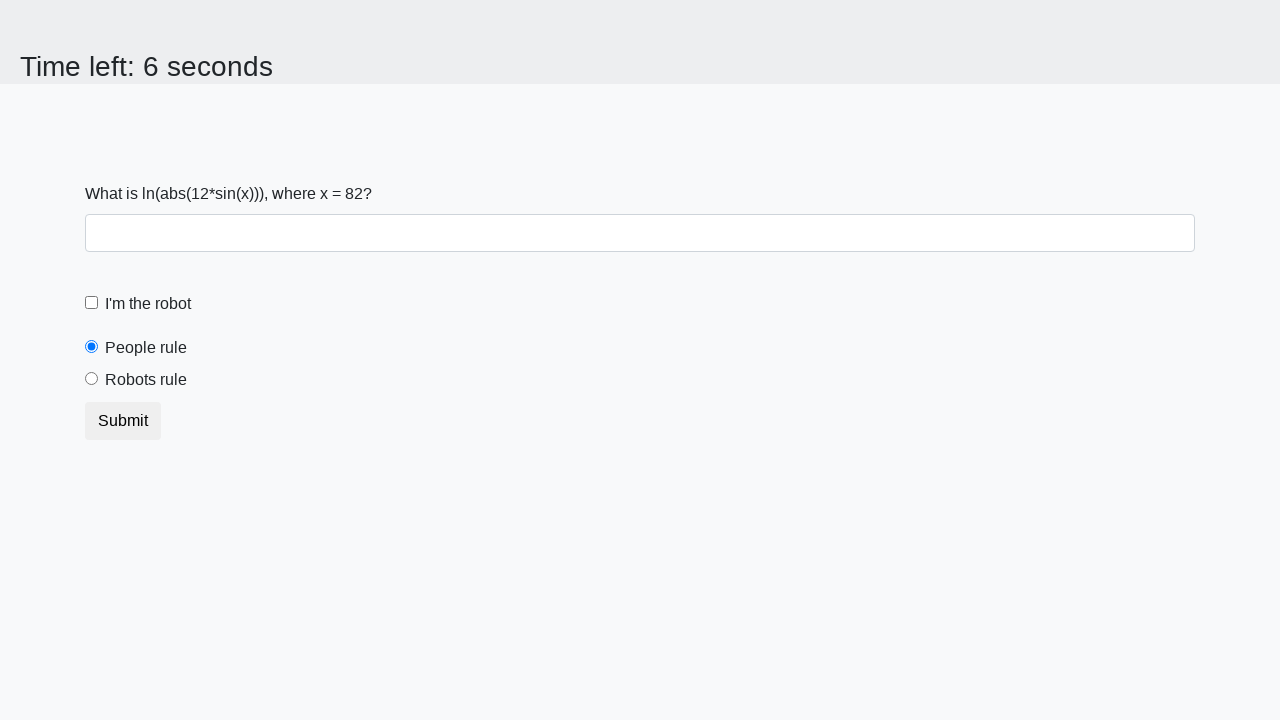

Calculated logarithm formula result: log(|12*sin(x)|)
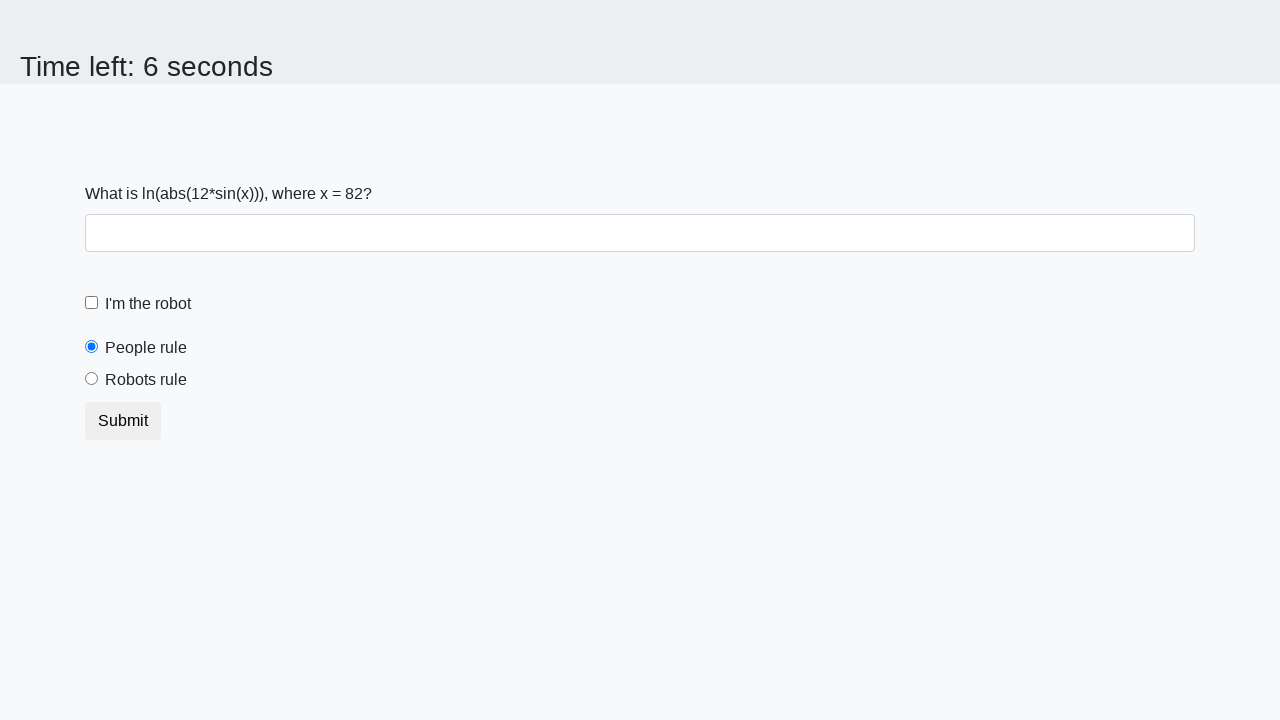

Entered calculated answer into answer field on #answer
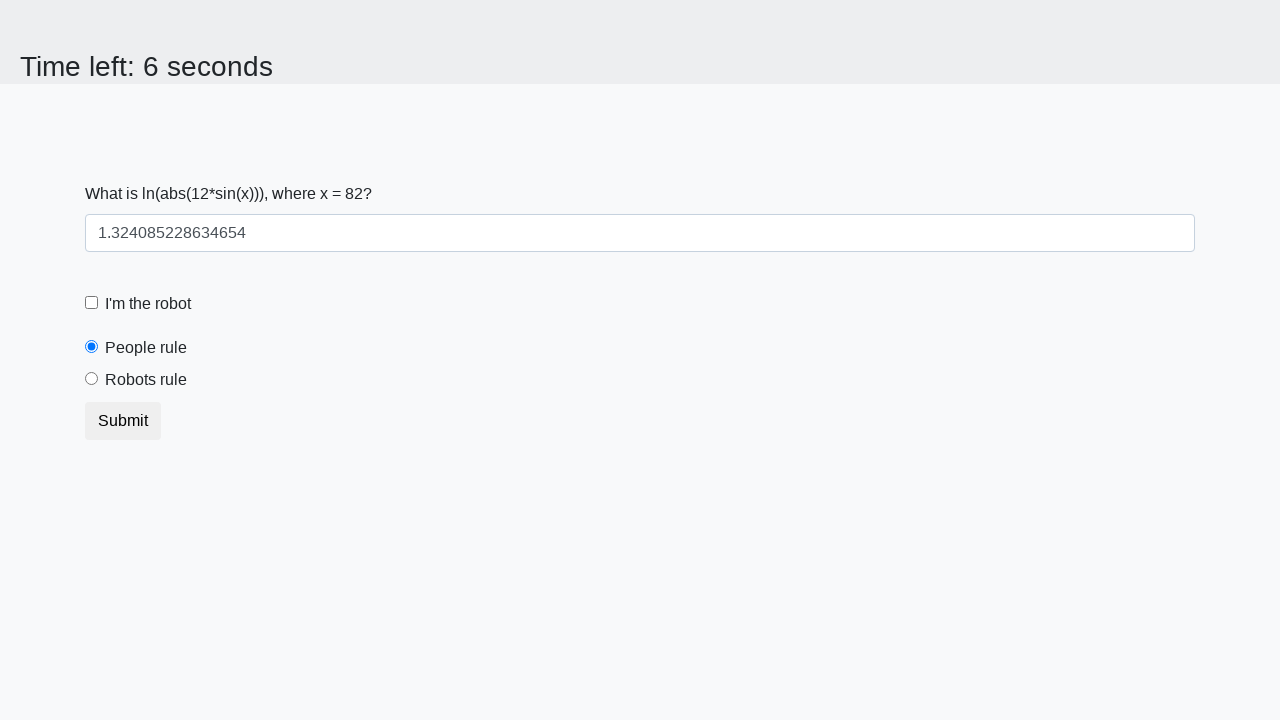

Clicked checkbox at (92, 303) on [type="checkbox"]
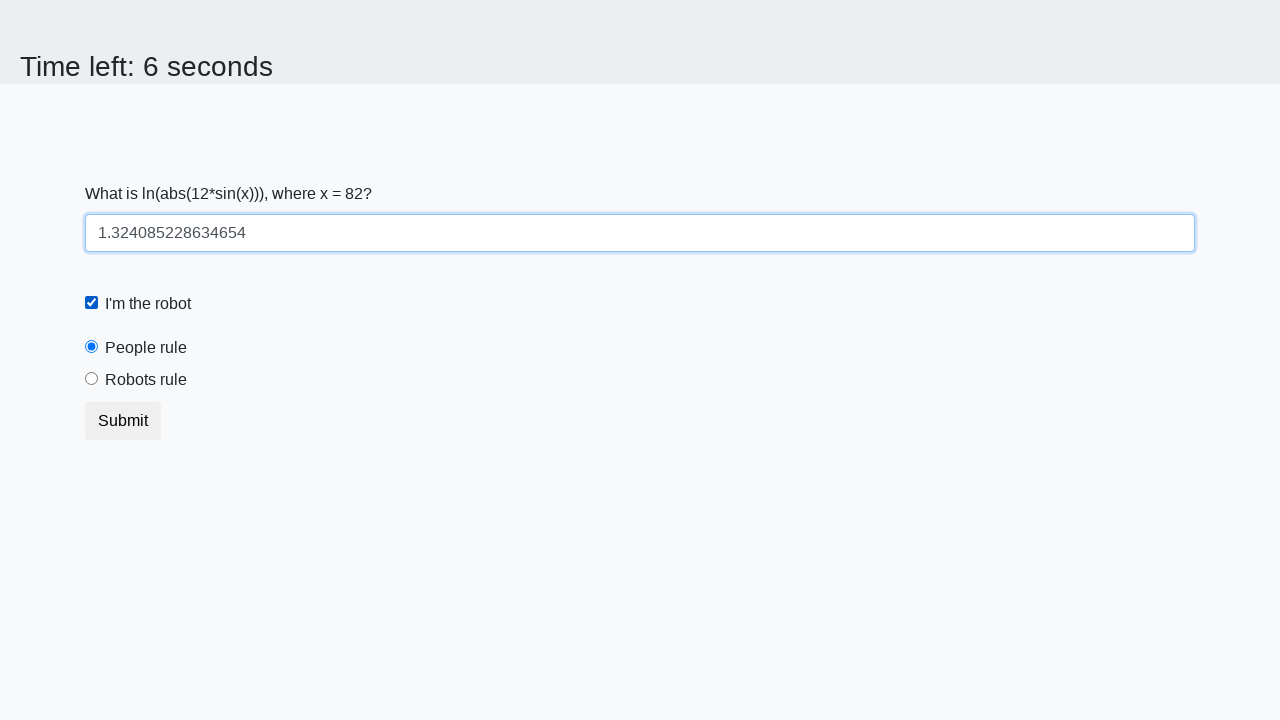

Selected 'robots rule' radio button at (92, 379) on #robotsRule
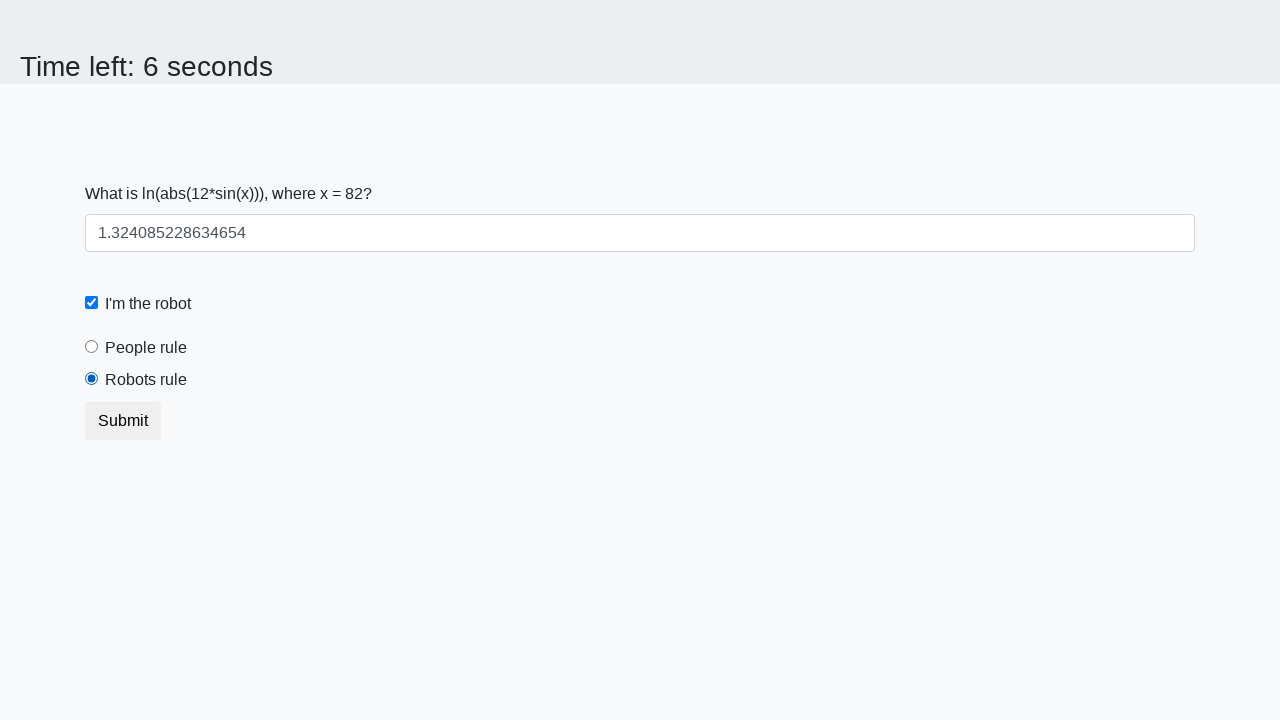

Clicked submit button at (123, 421) on .btn.btn-default
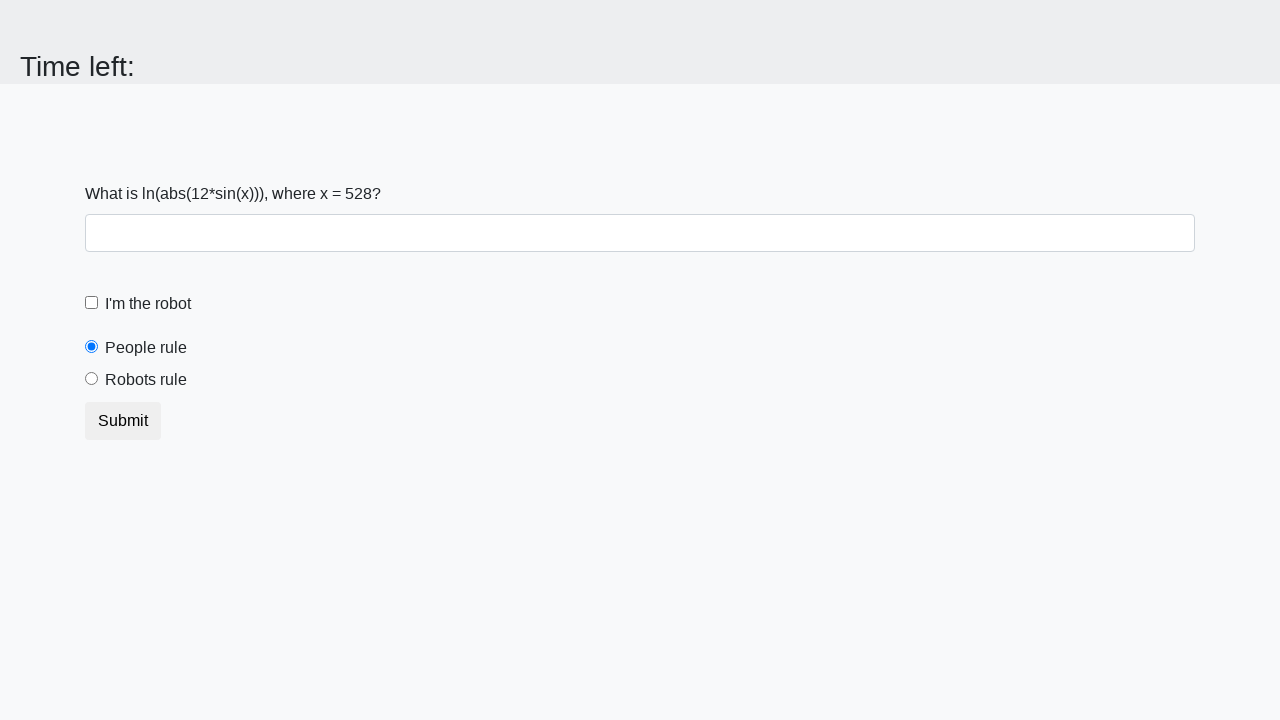

Set up dialog handler to accept alerts
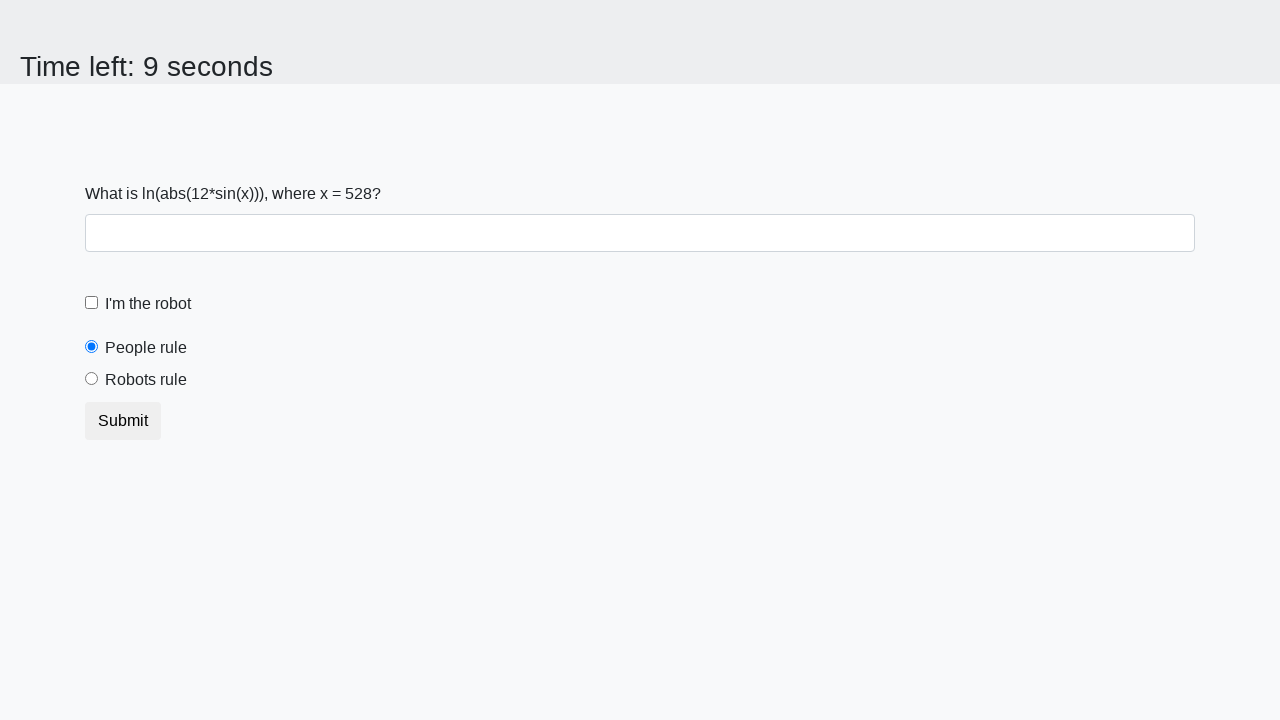

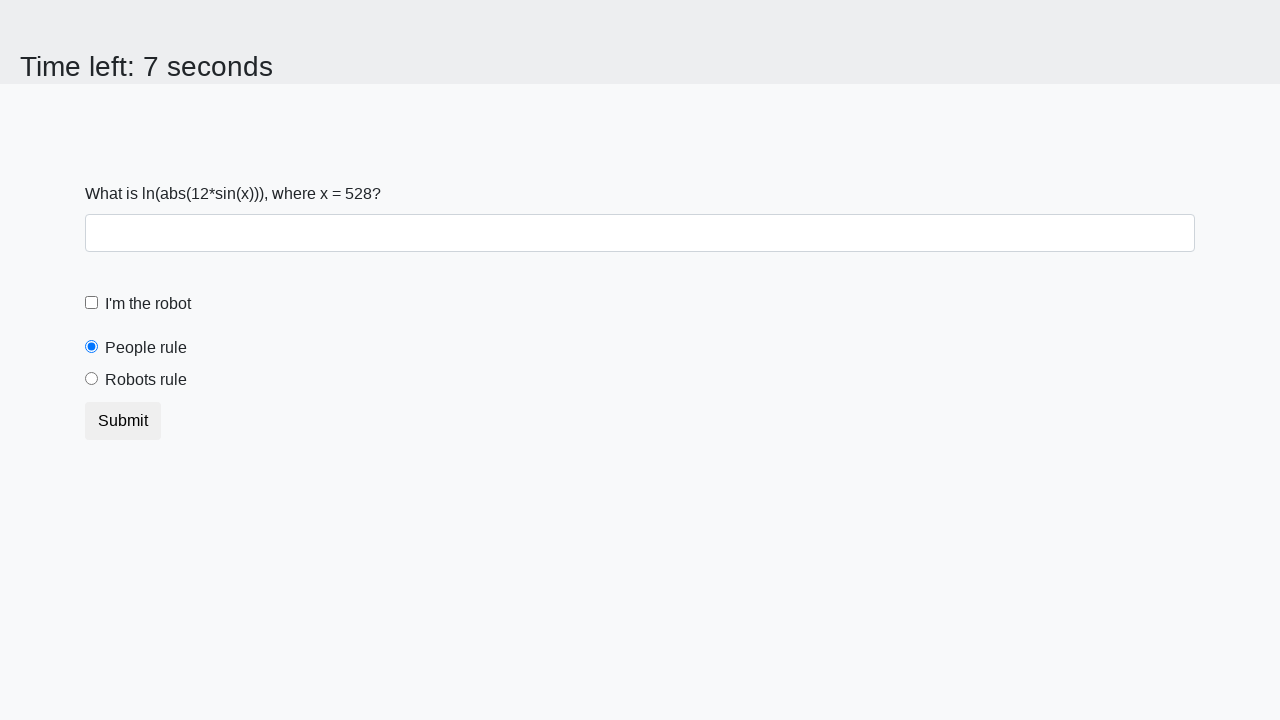